Tests marking all todo items as completed using the toggle all checkbox

Starting URL: https://demo.playwright.dev/todomvc

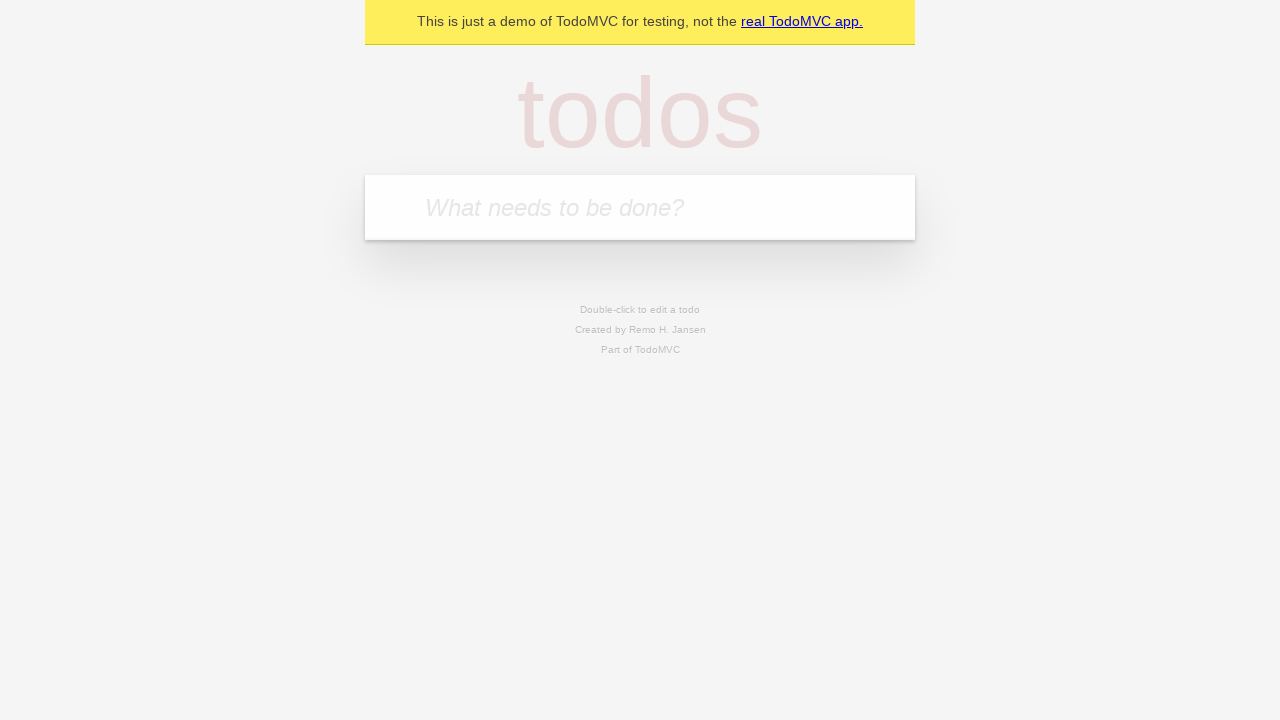

Navigated to TodoMVC demo application
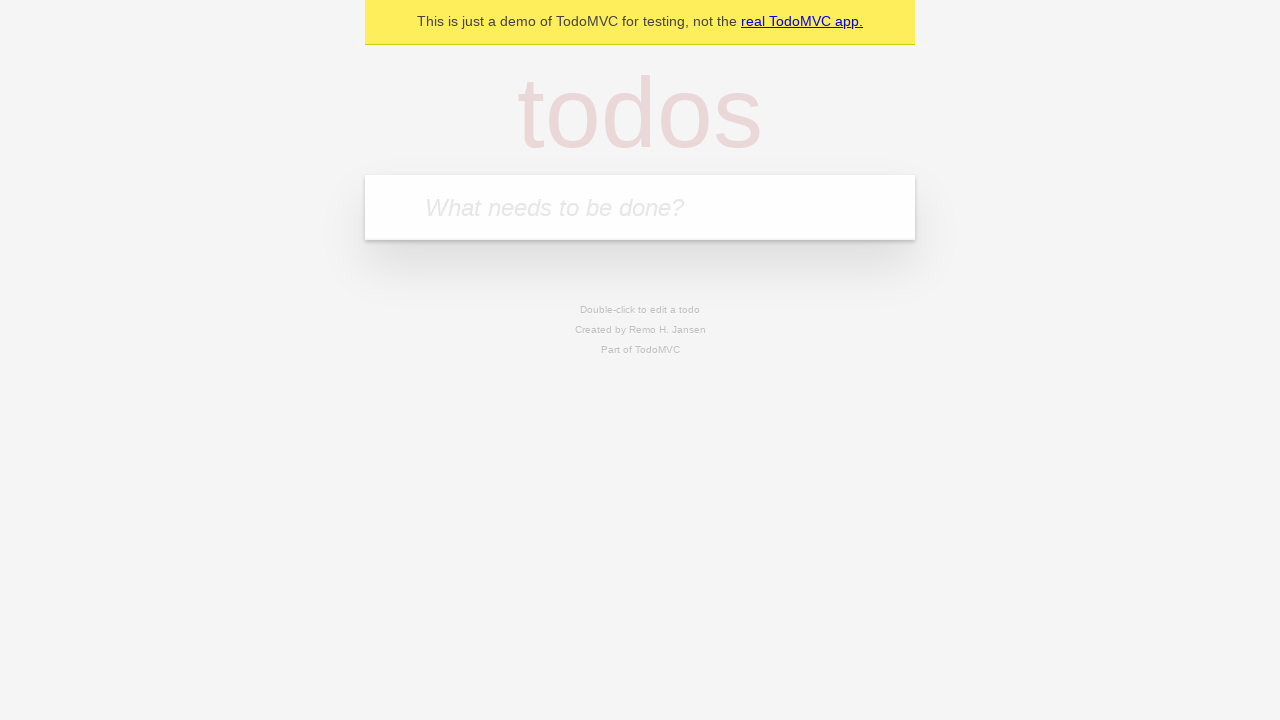

Located the 'What needs to be done?' input field
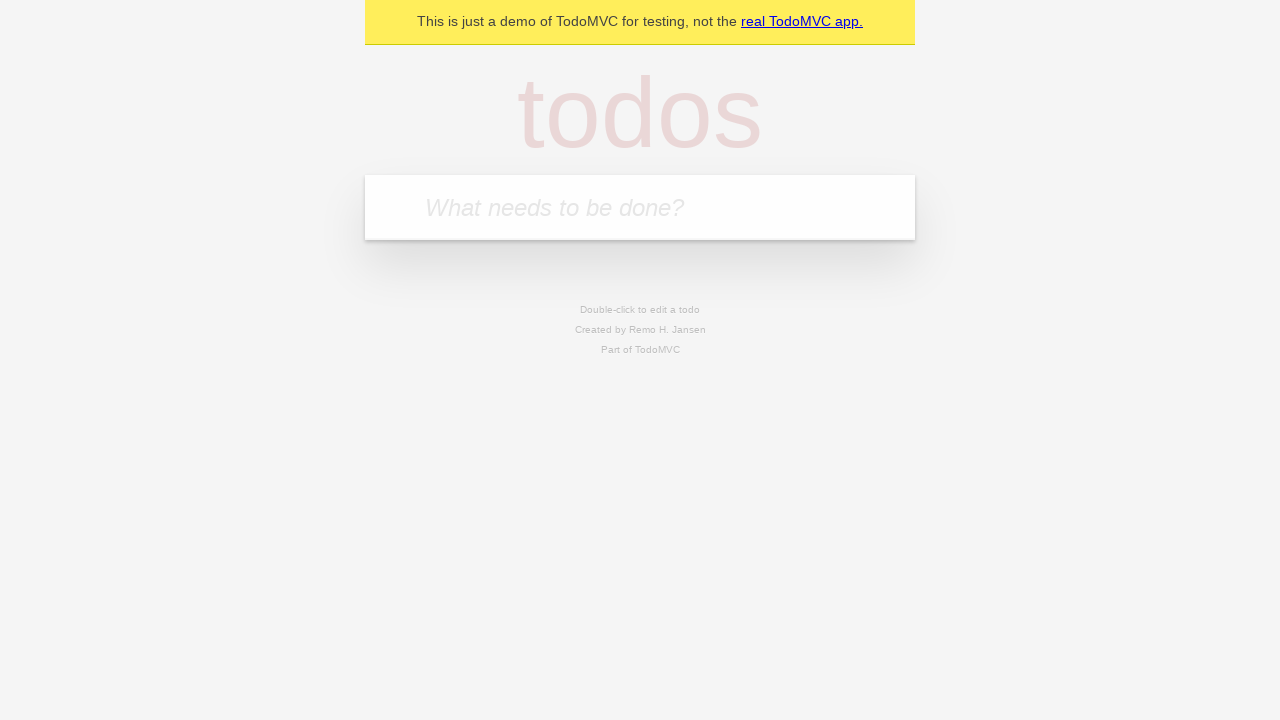

Filled todo input with 'buy some cheese' on internal:attr=[placeholder="What needs to be done?"i]
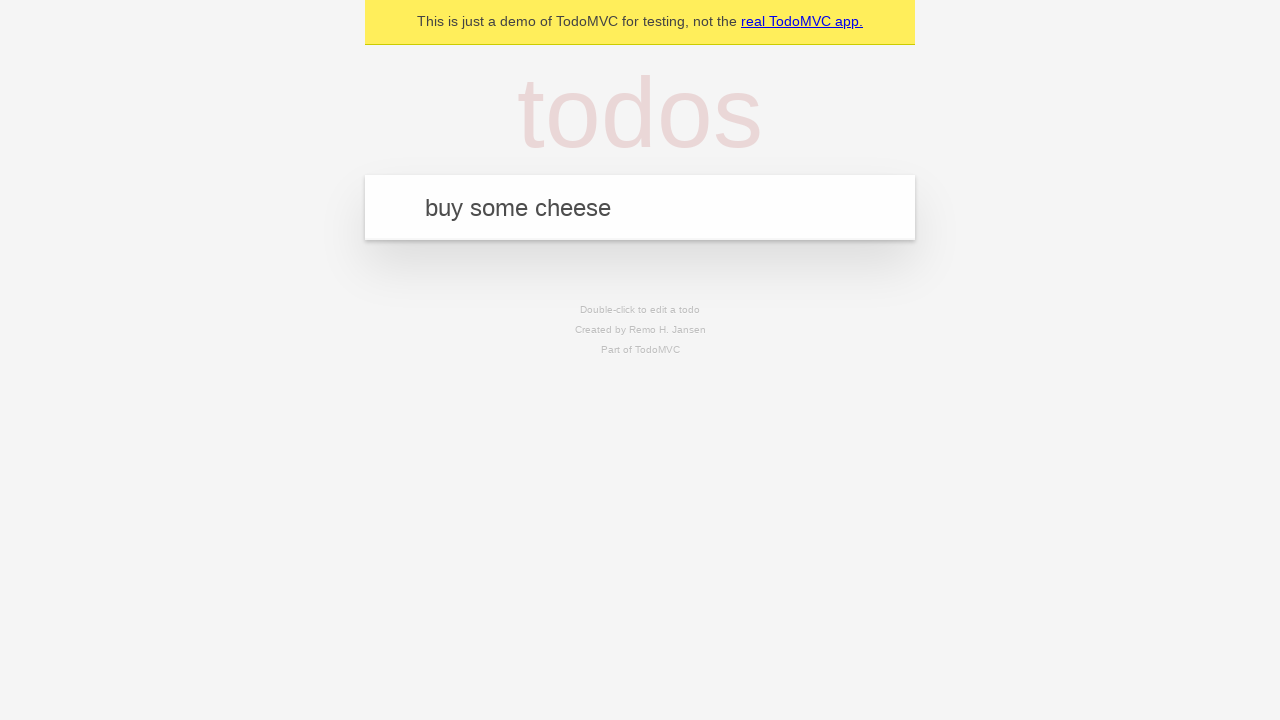

Pressed Enter to add 'buy some cheese' to the todo list on internal:attr=[placeholder="What needs to be done?"i]
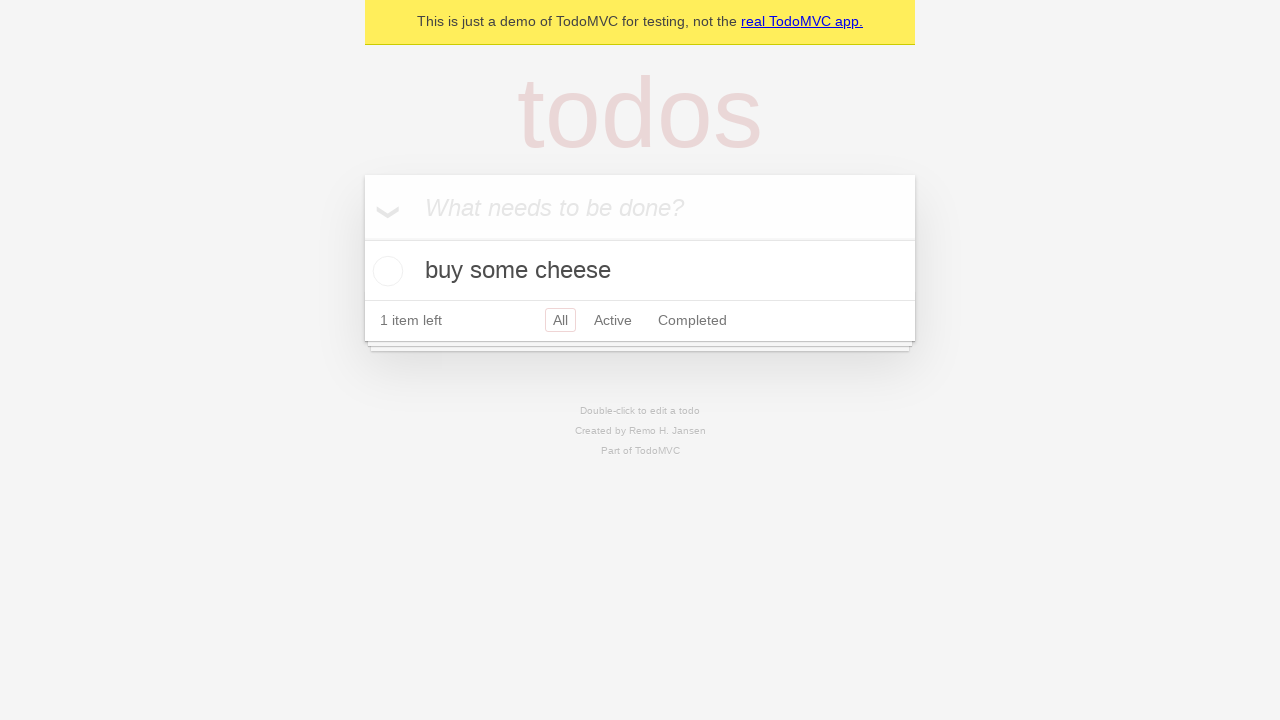

Filled todo input with 'feed the cat' on internal:attr=[placeholder="What needs to be done?"i]
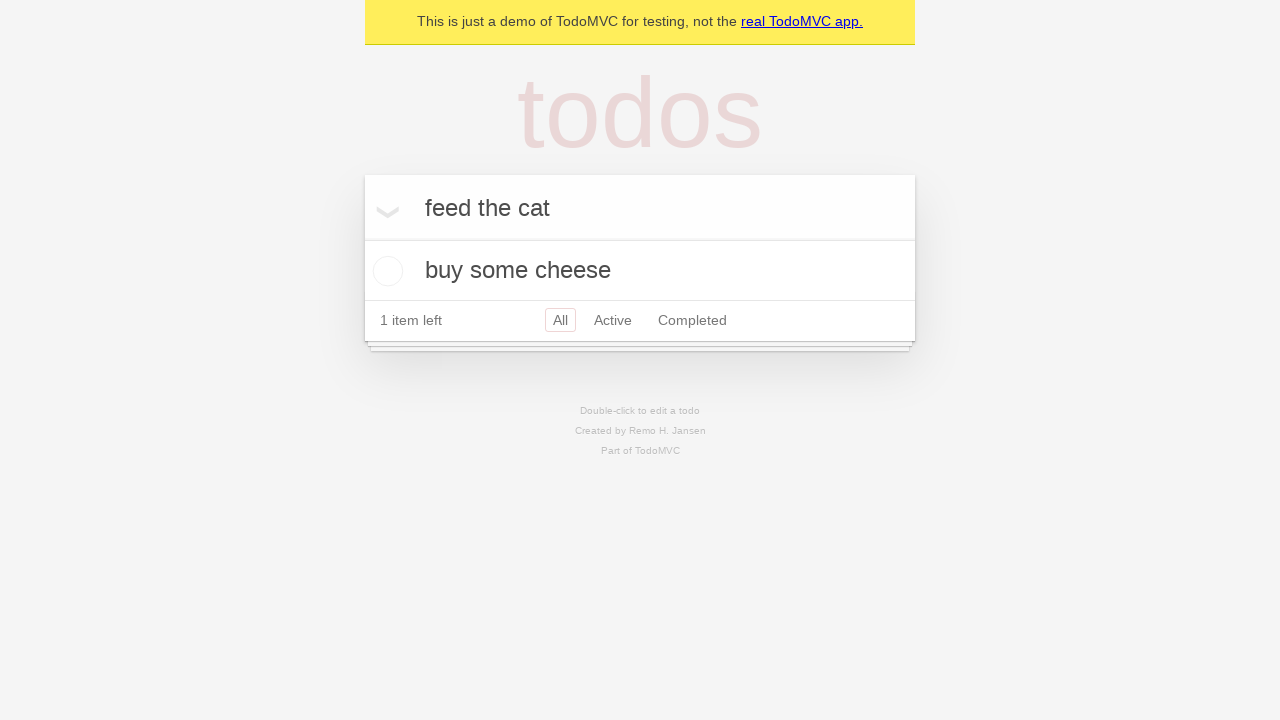

Pressed Enter to add 'feed the cat' to the todo list on internal:attr=[placeholder="What needs to be done?"i]
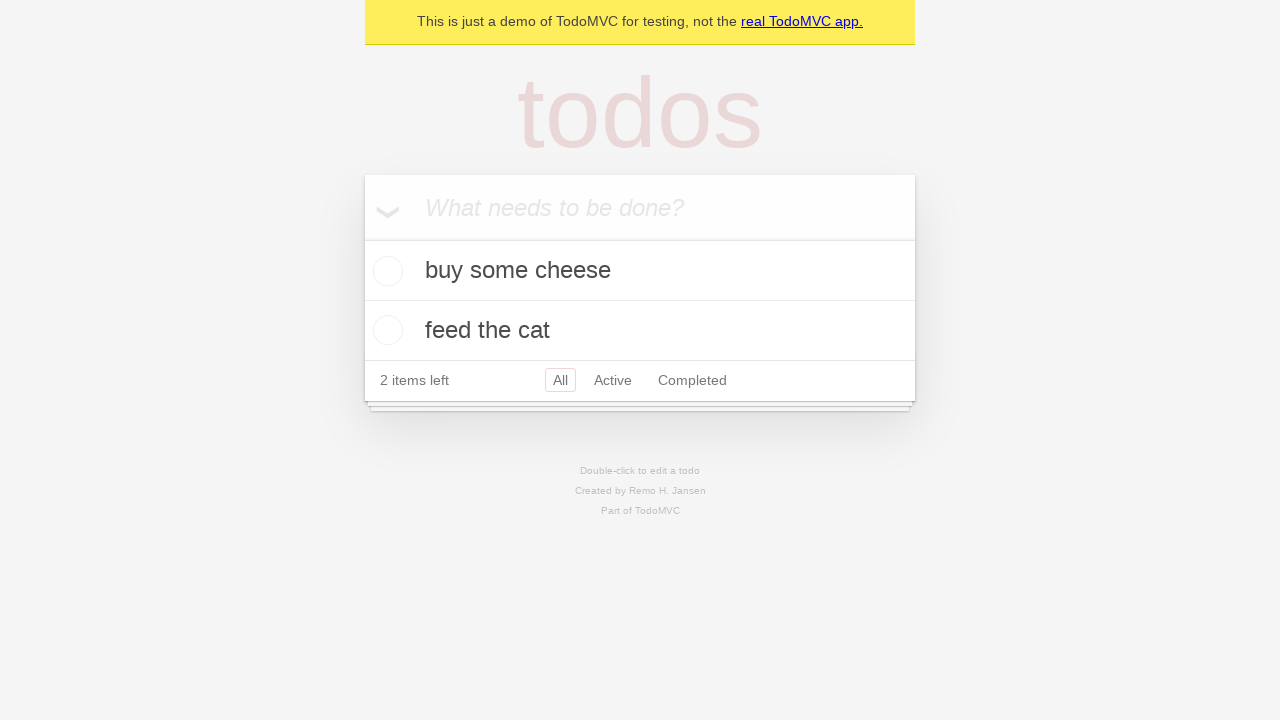

Filled todo input with 'book a doctors appointment' on internal:attr=[placeholder="What needs to be done?"i]
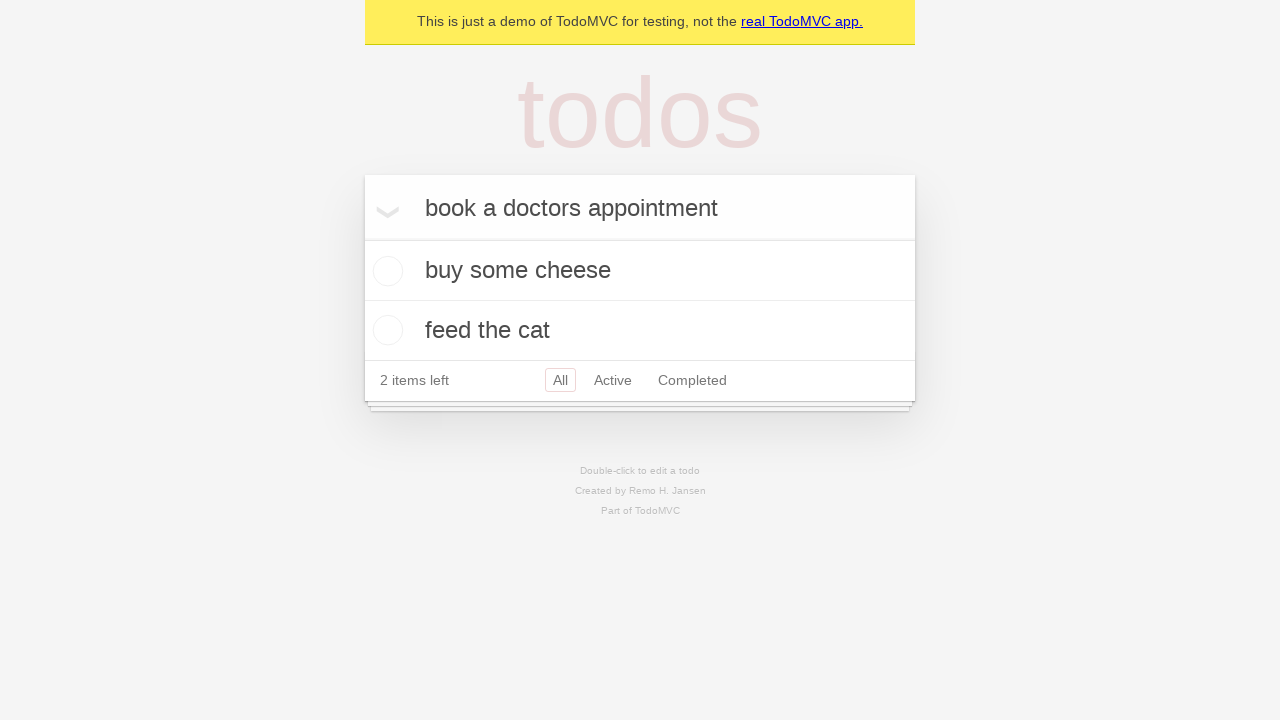

Pressed Enter to add 'book a doctors appointment' to the todo list on internal:attr=[placeholder="What needs to be done?"i]
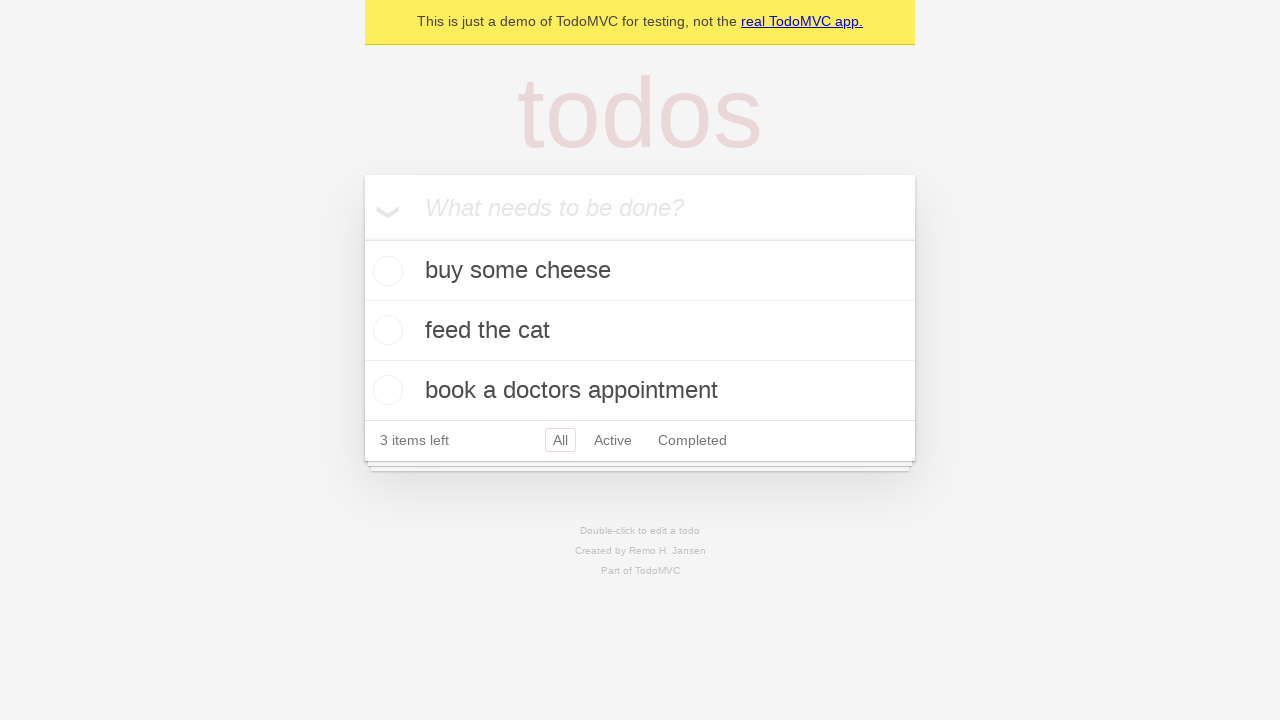

Clicked 'Mark all as complete' checkbox to mark all todos as completed at (362, 238) on internal:label="Mark all as complete"i
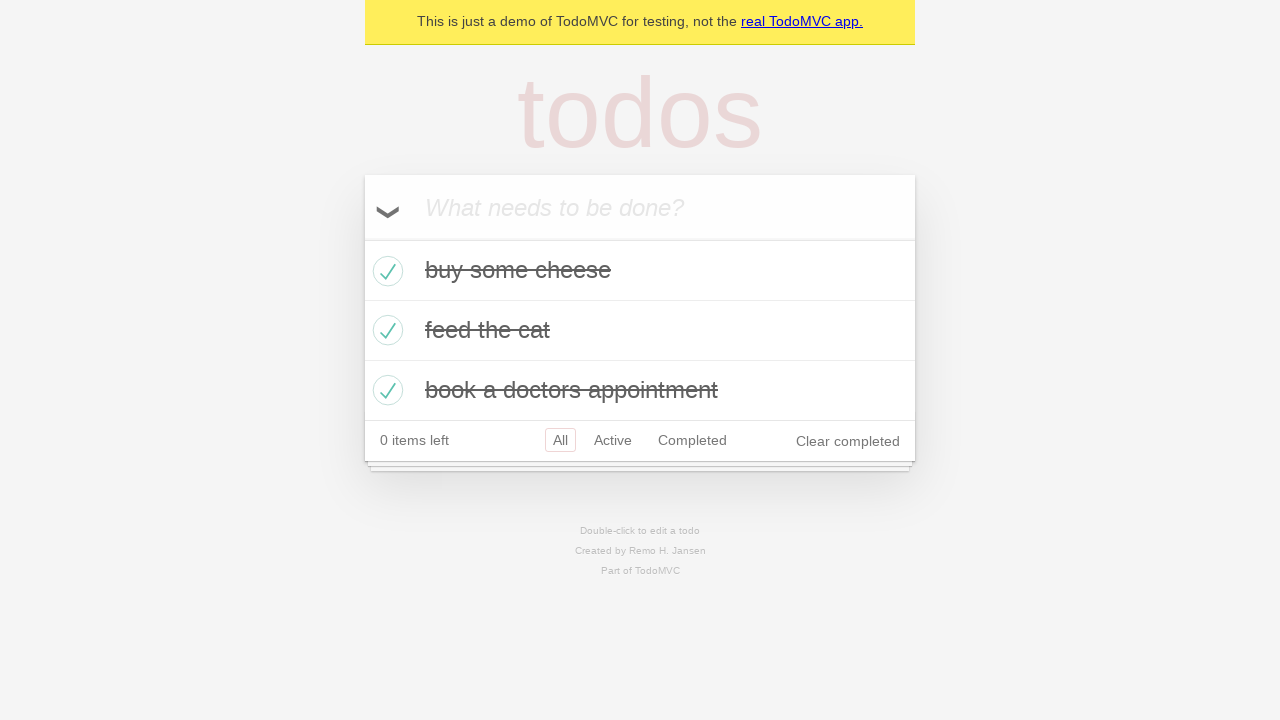

Verified that all todo items are now marked as completed
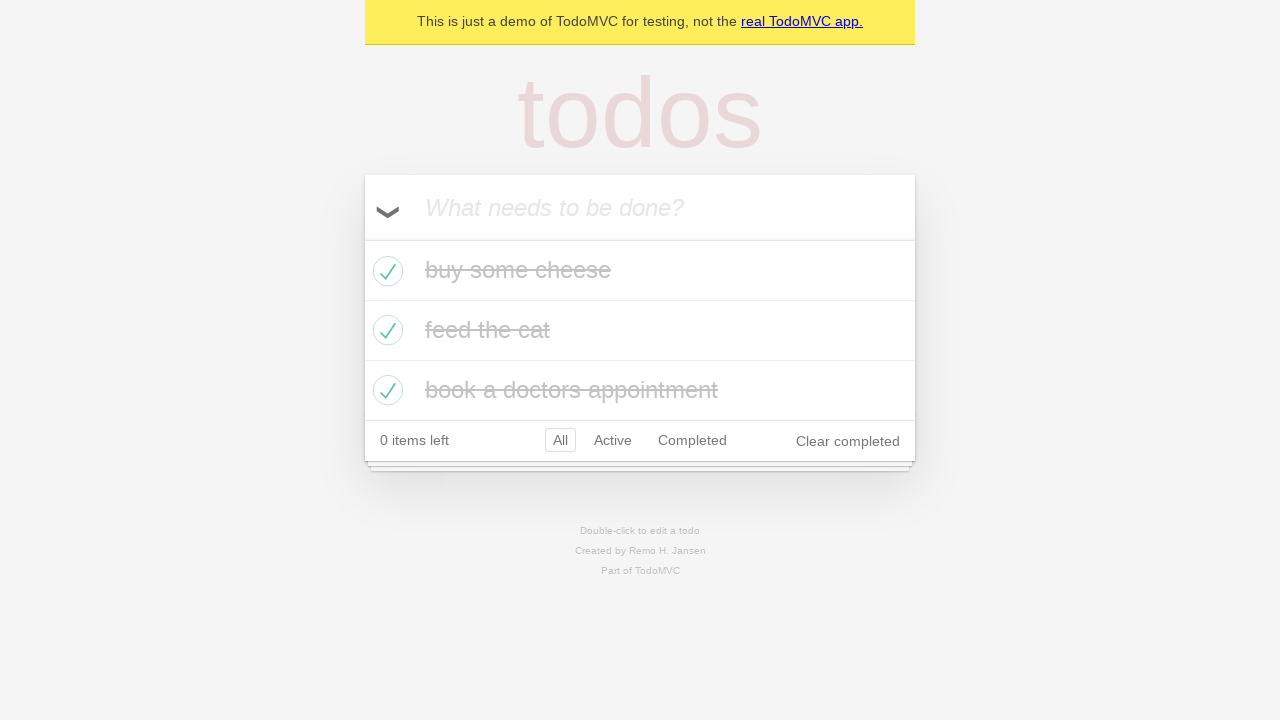

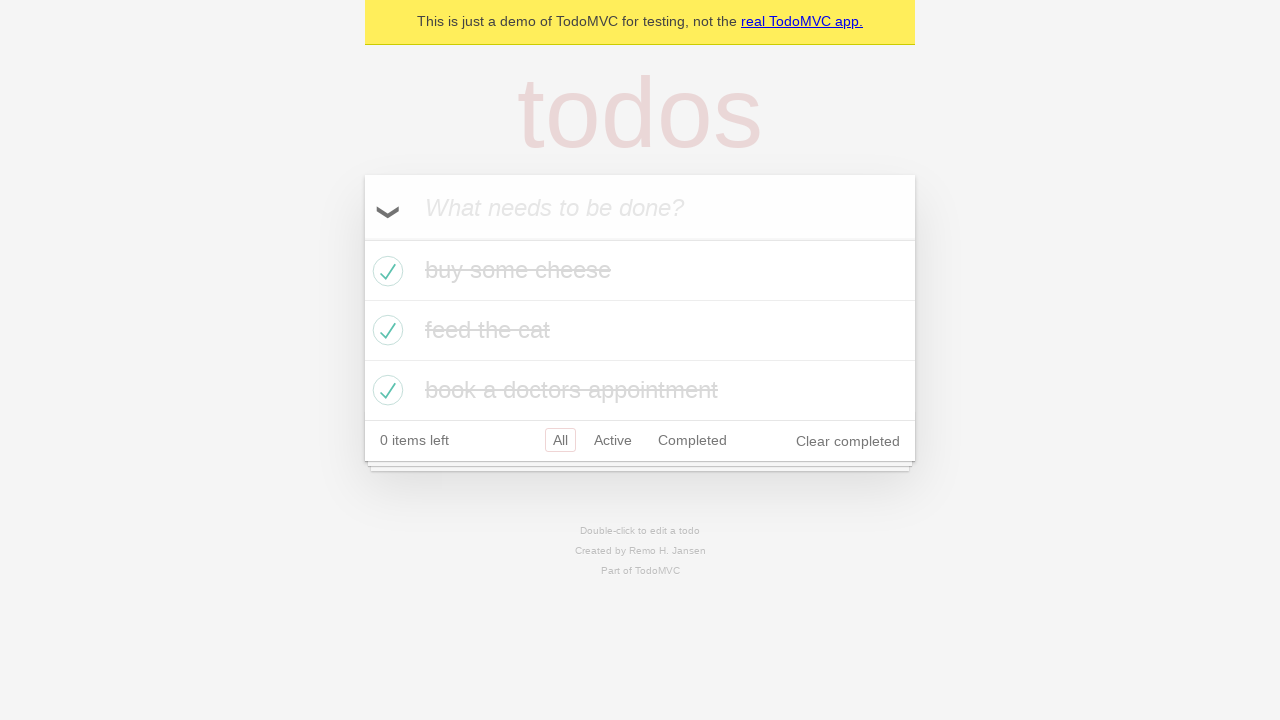